Tests JavaScript alert handling by clicking a button that triggers an alert and accepting it

Starting URL: https://the-internet.herokuapp.com/javascript_alerts

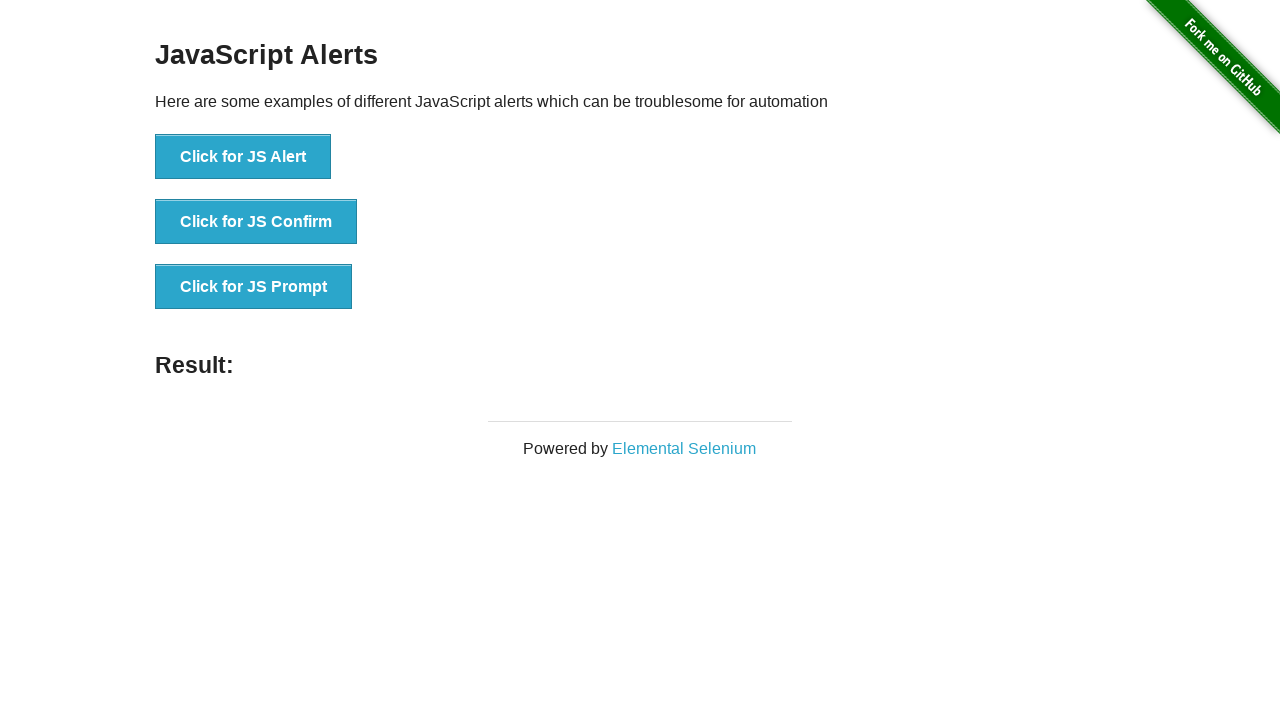

Clicked button to trigger JavaScript alert at (243, 157) on xpath=//button[normalize-space()='Click for JS Alert']
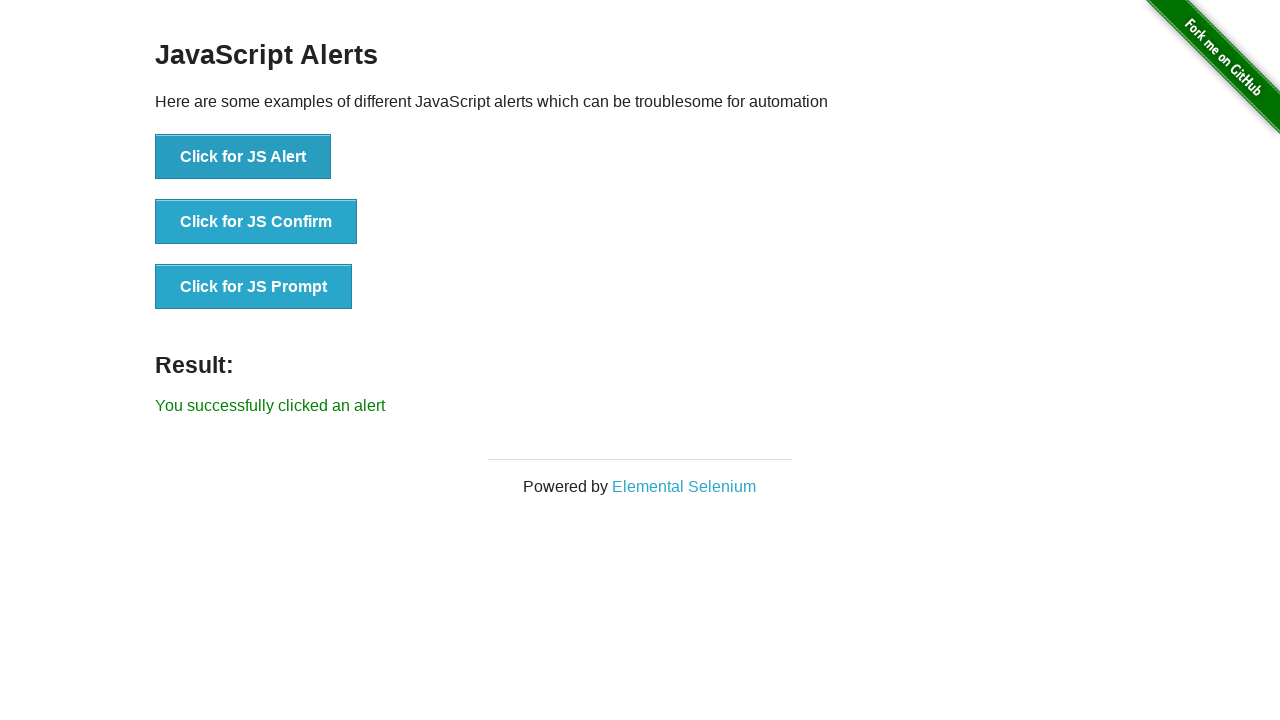

Set up dialog handler to accept alert
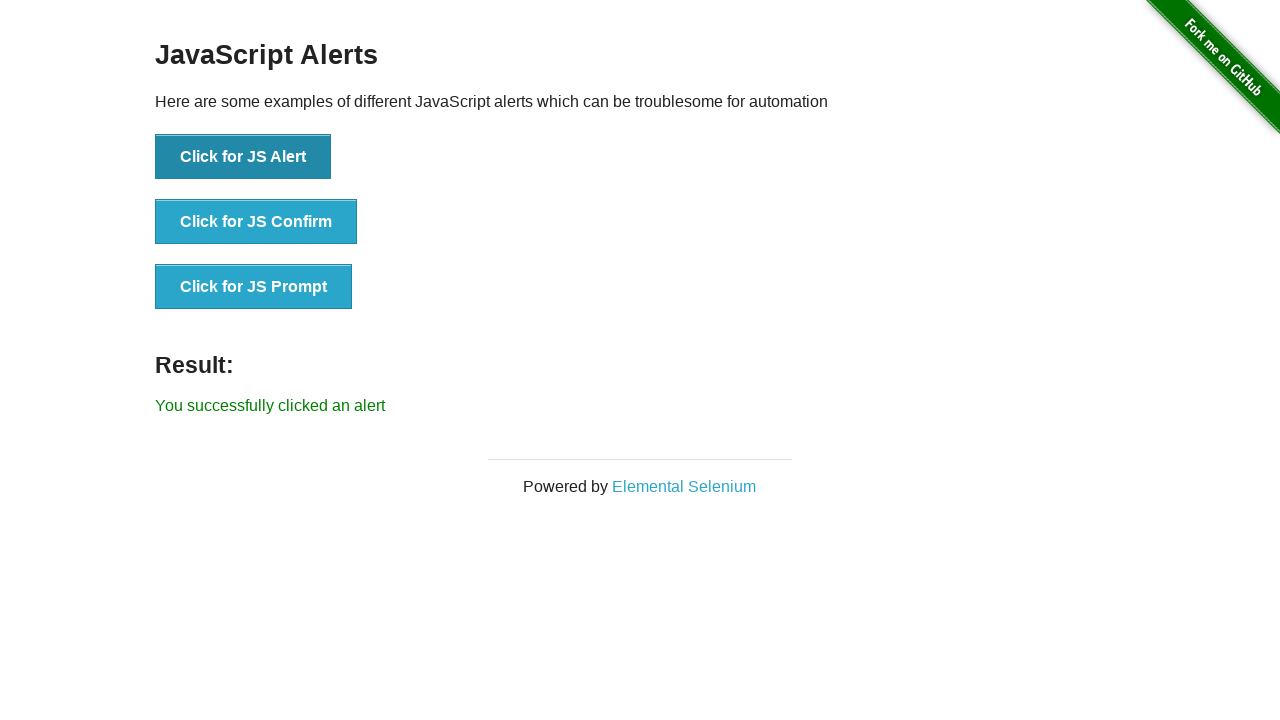

Waited 3 seconds for alert result to be visible
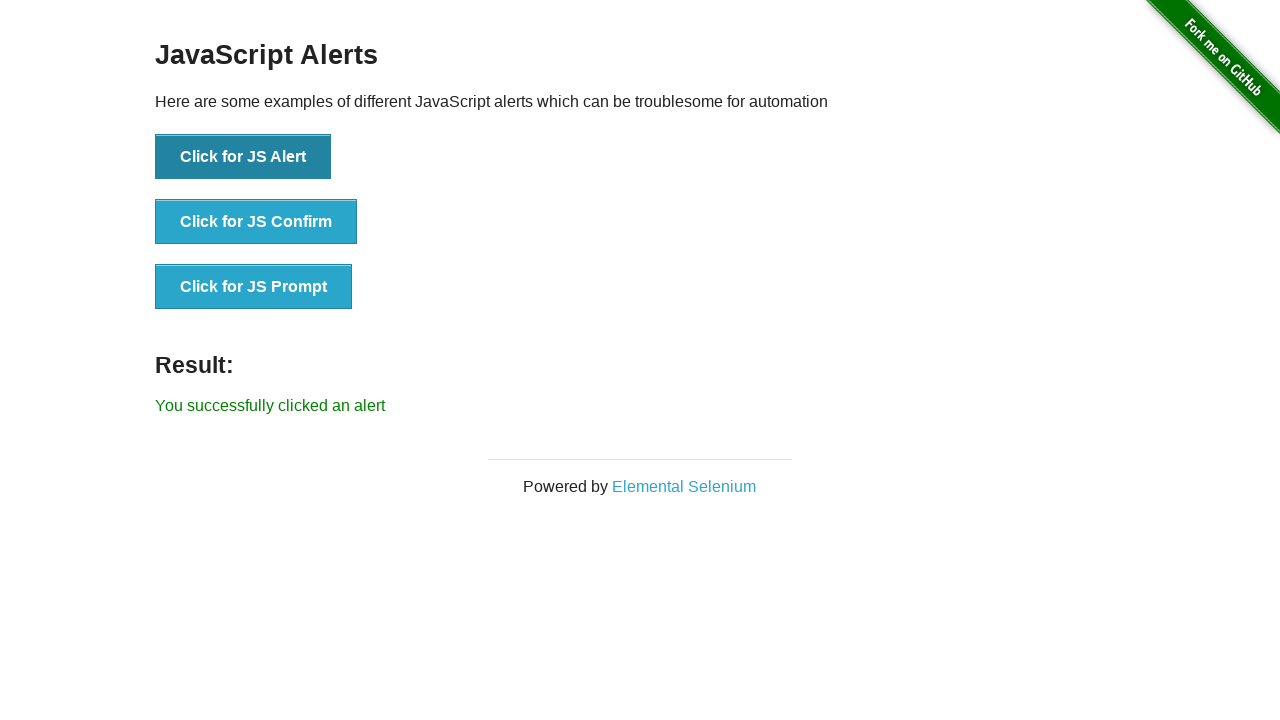

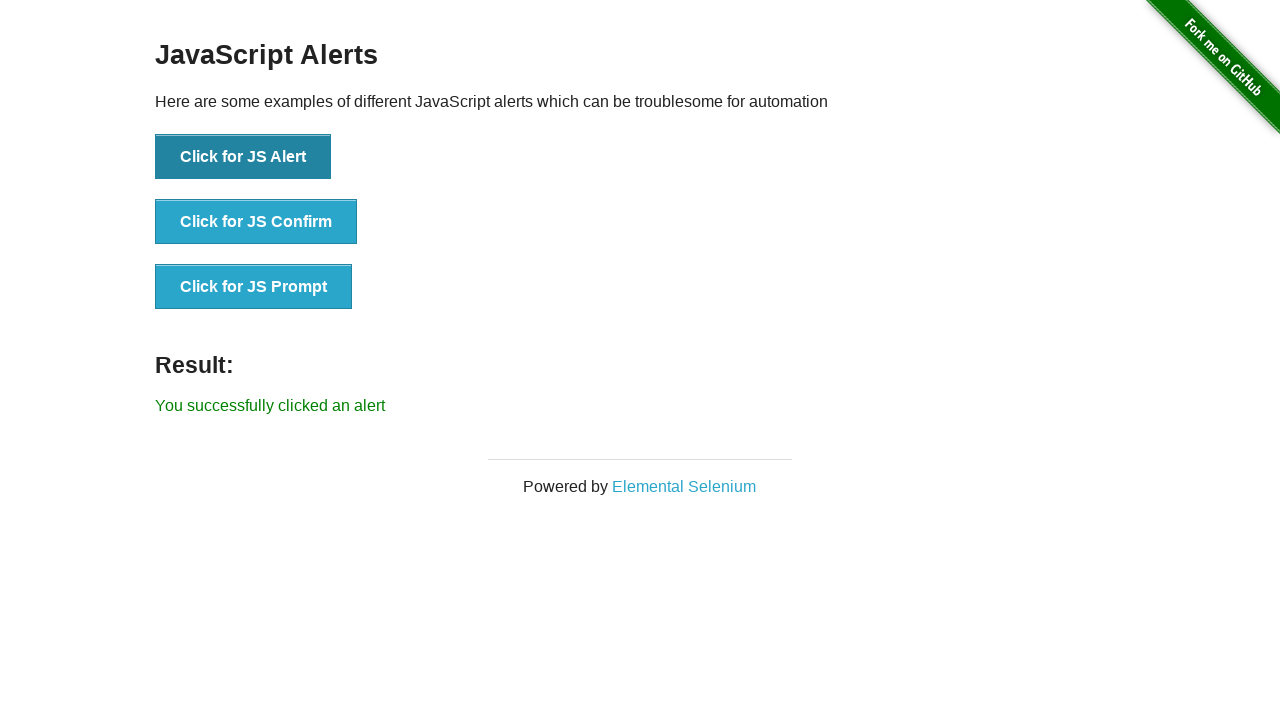